Tests Indian Railways train search functionality by searching for trains between two stations and verifying the results are displayed

Starting URL: https://erail.in/

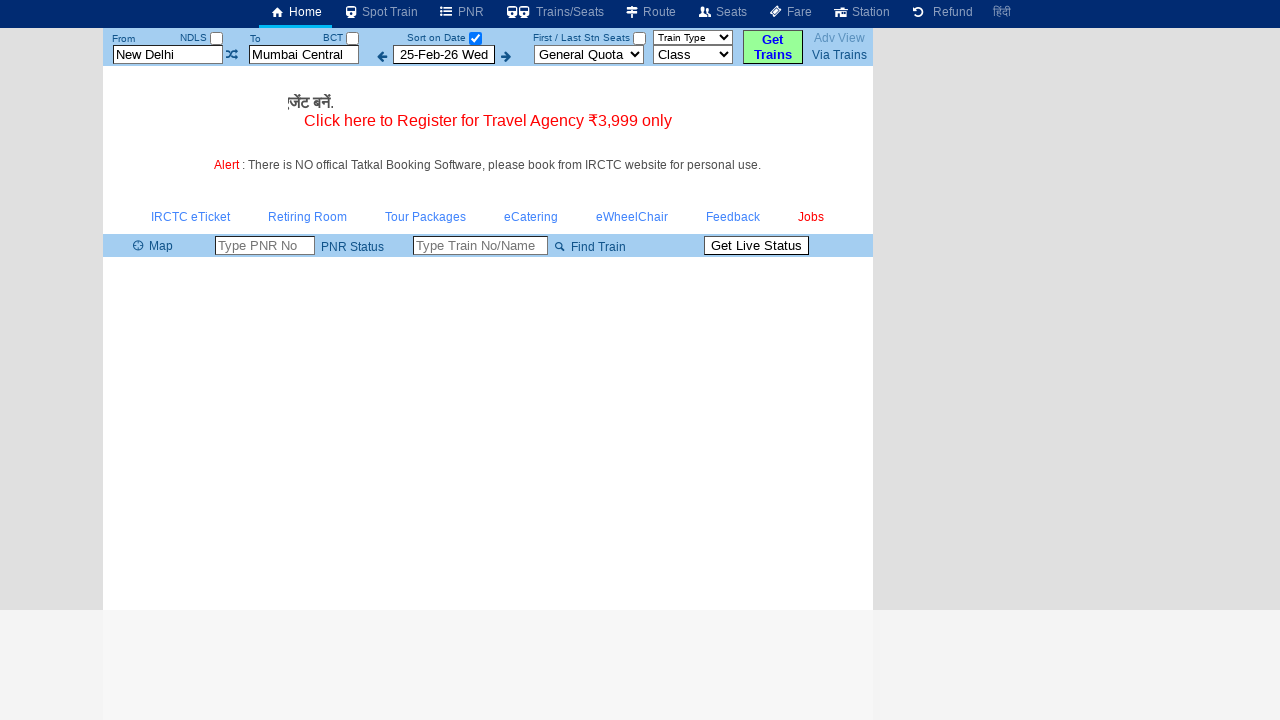

Clicked 'sort on date' checkbox to disable date-based sorting at (475, 38) on #chkSelectDateOnly
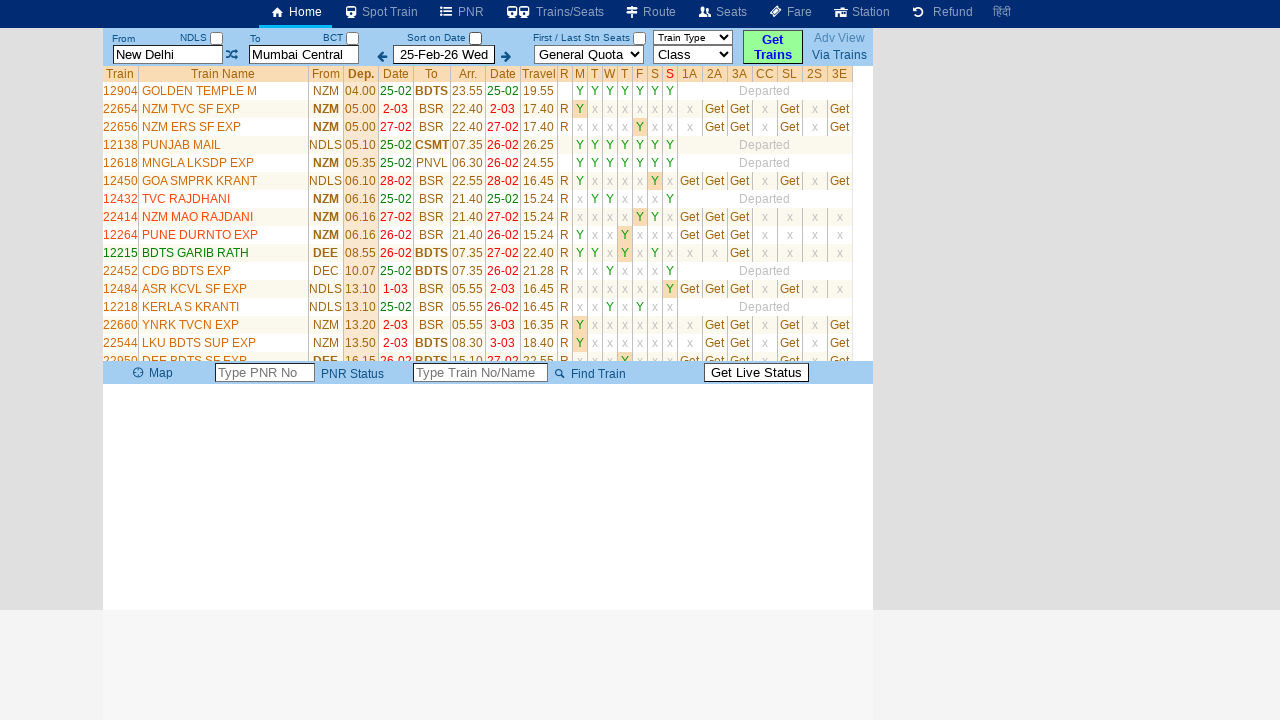

Located source station input field
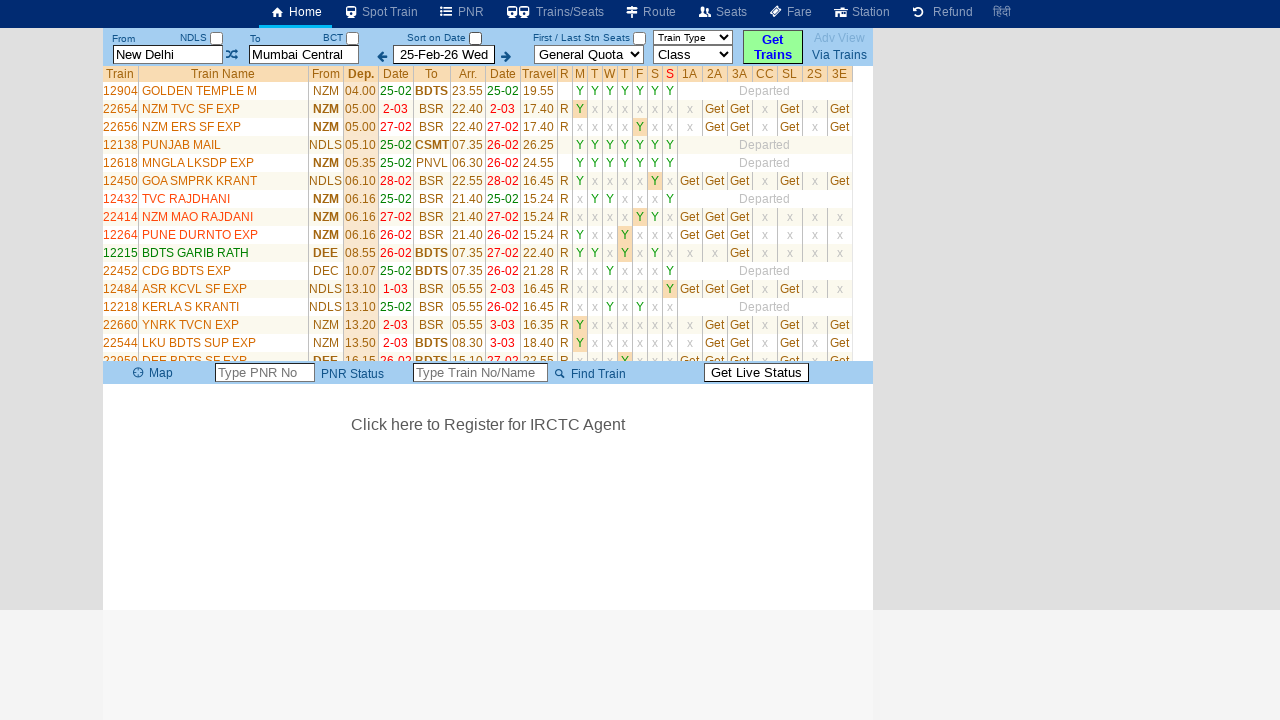

Cleared source station input field on input[title='Type SOURCE station code or name']
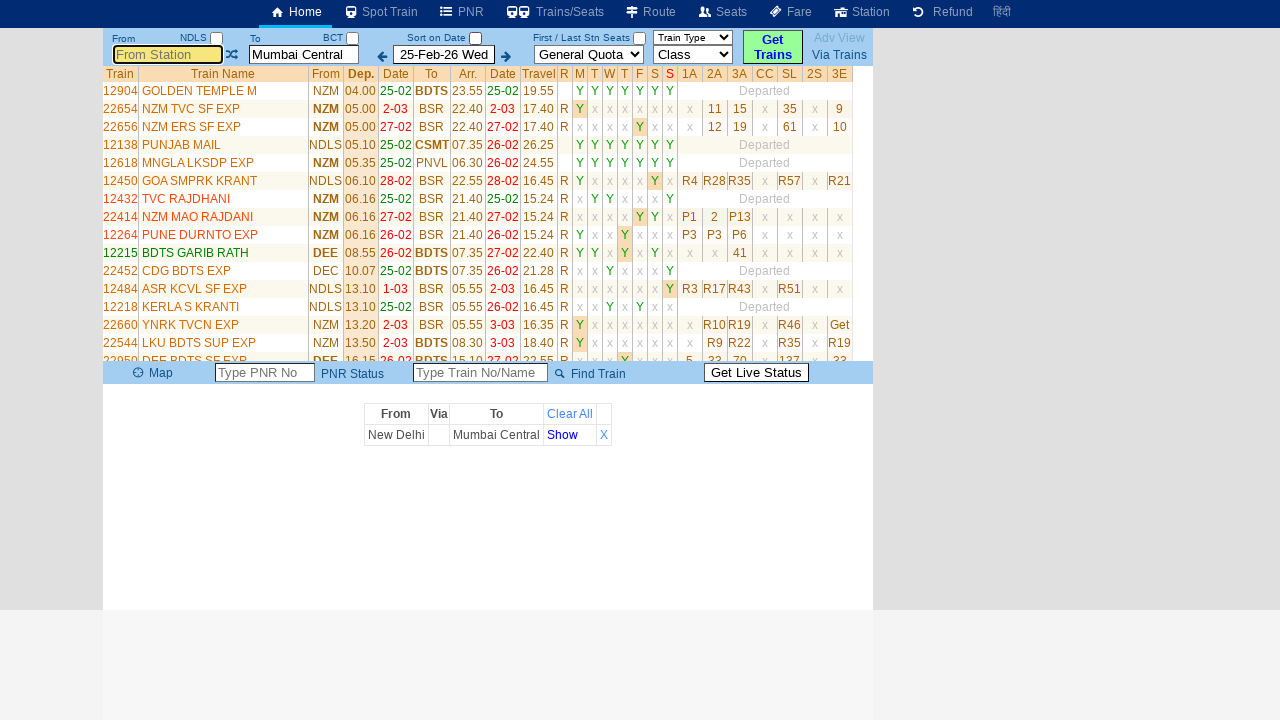

Filled source station field with 'TPJ' on input[title='Type SOURCE station code or name']
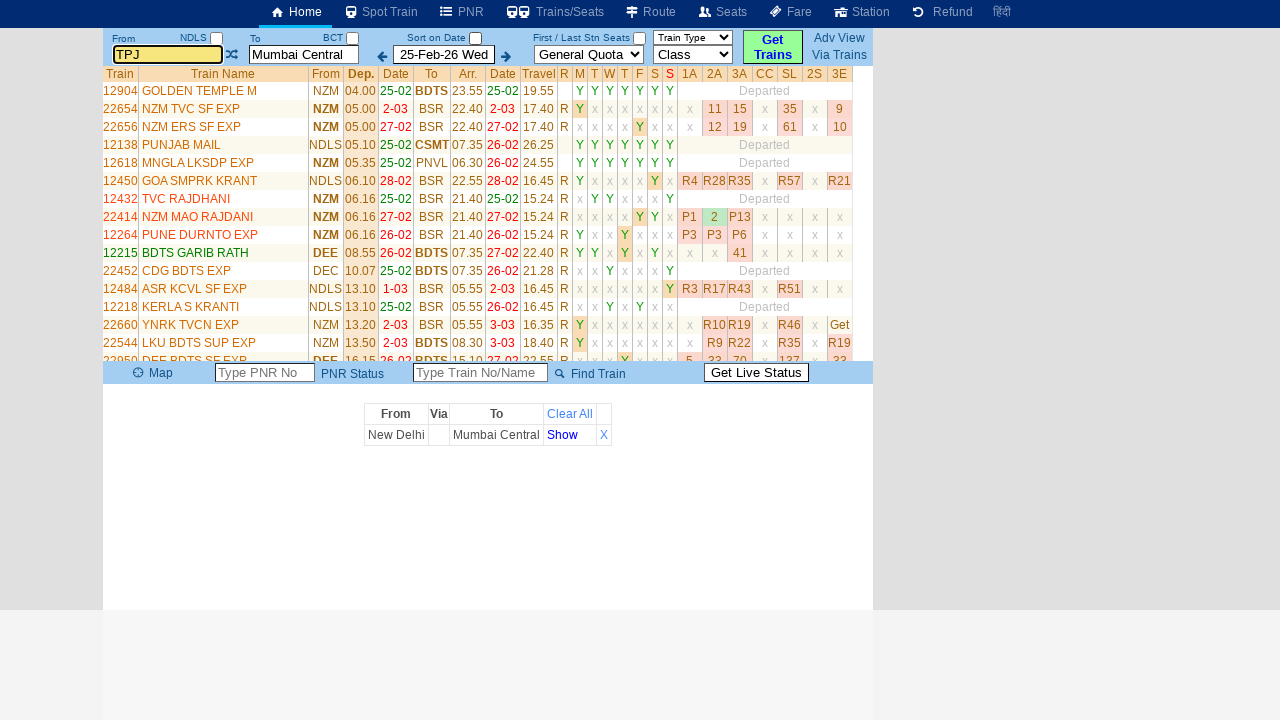

Pressed Tab to move to next field on input[title='Type SOURCE station code or name']
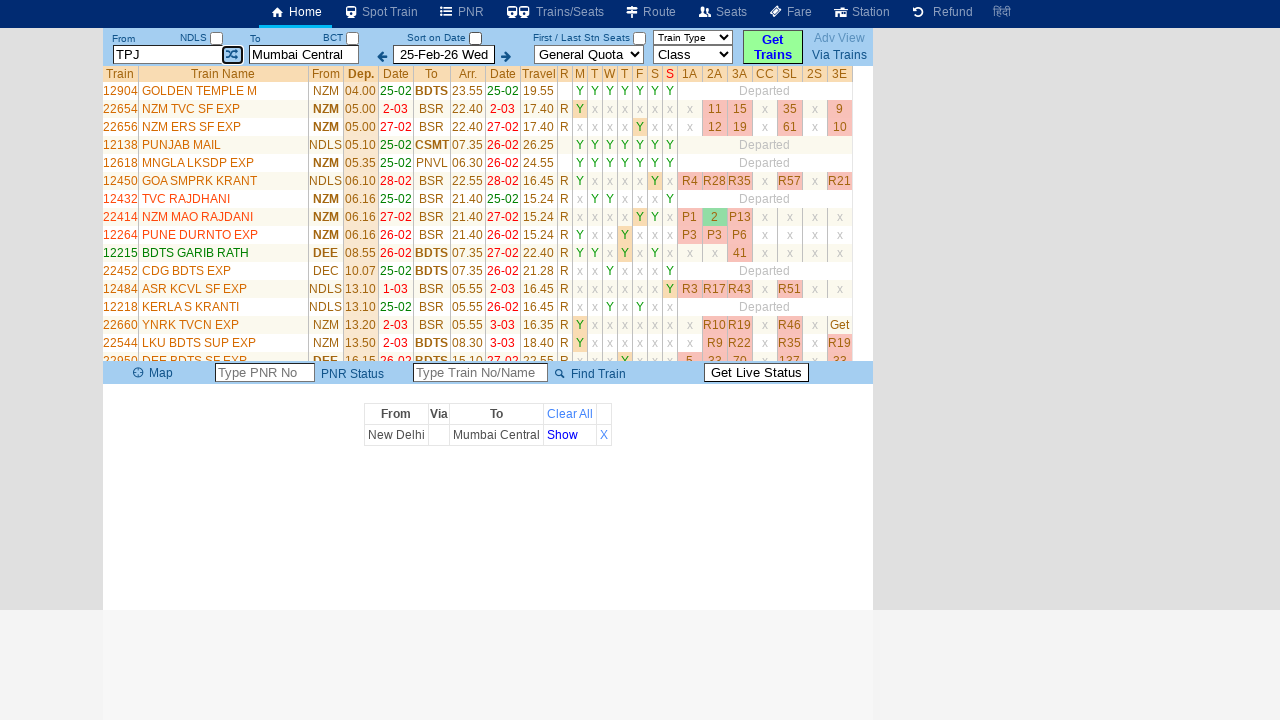

Located destination station input field
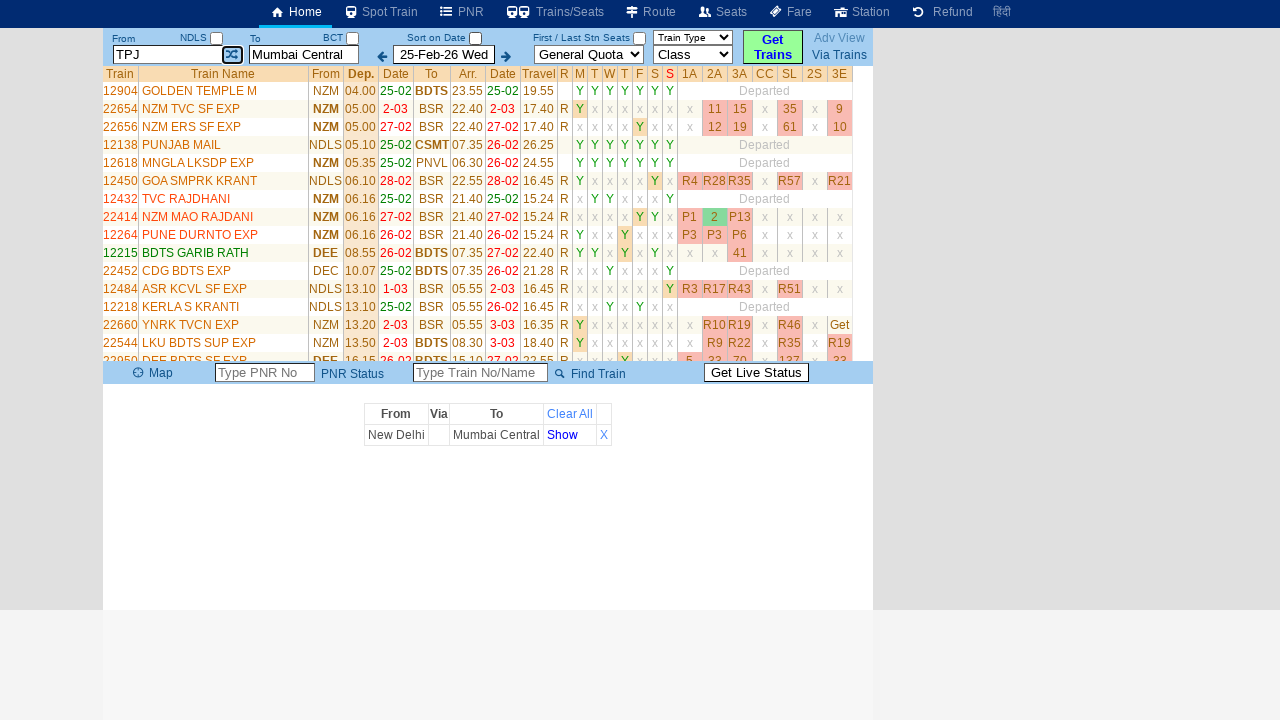

Cleared destination station input field on input[title='Enter DESTINATION station code or name']
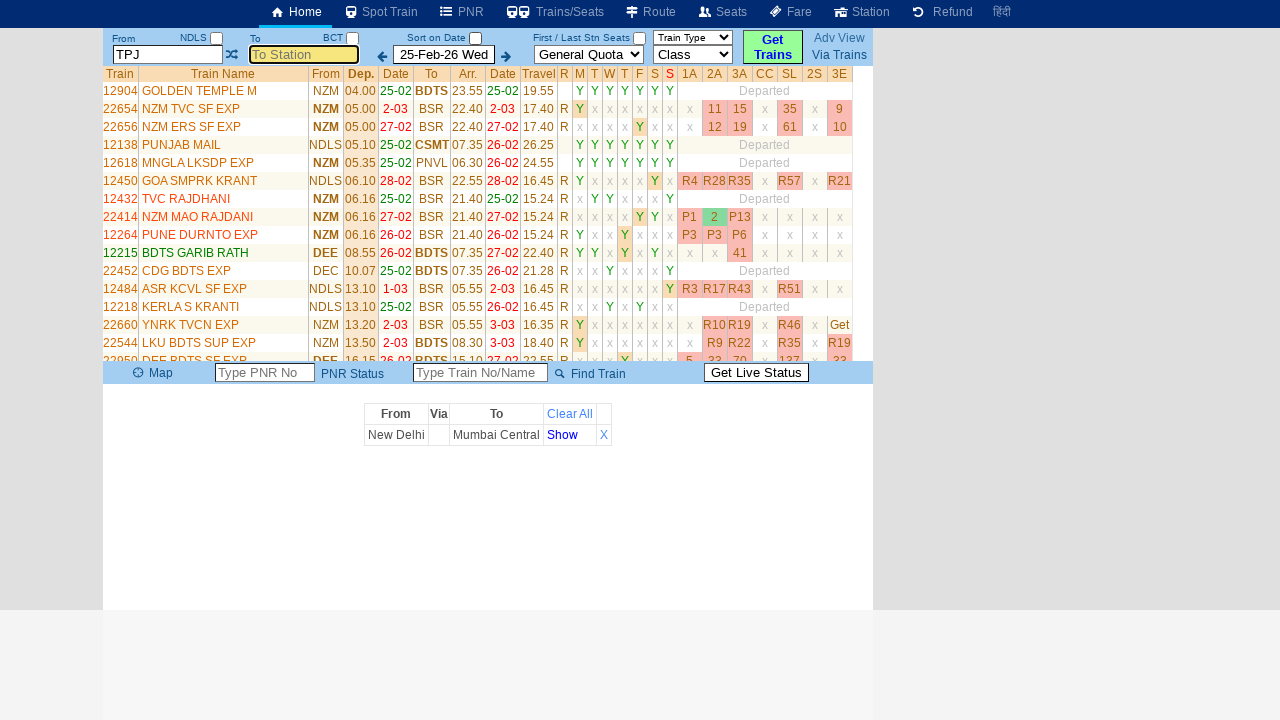

Filled destination station field with 'MMK' on input[title='Enter DESTINATION station code or name']
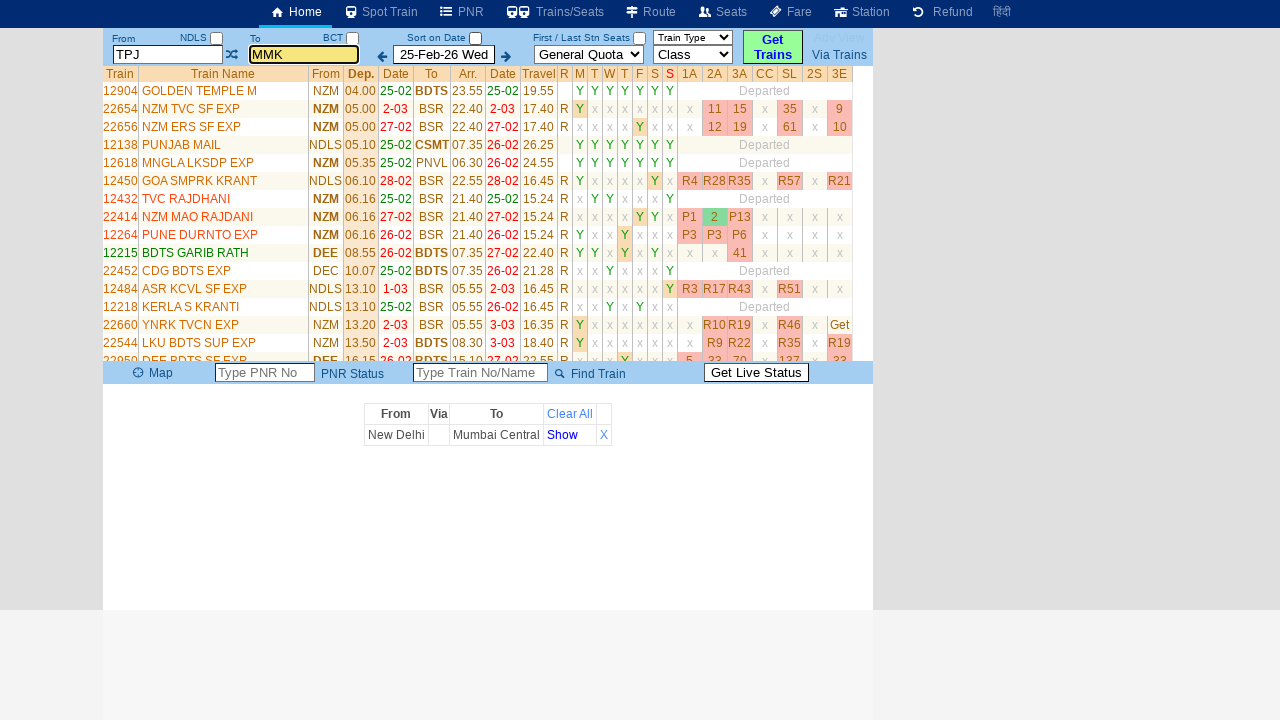

Pressed Tab to confirm destination station on input[title='Enter DESTINATION station code or name']
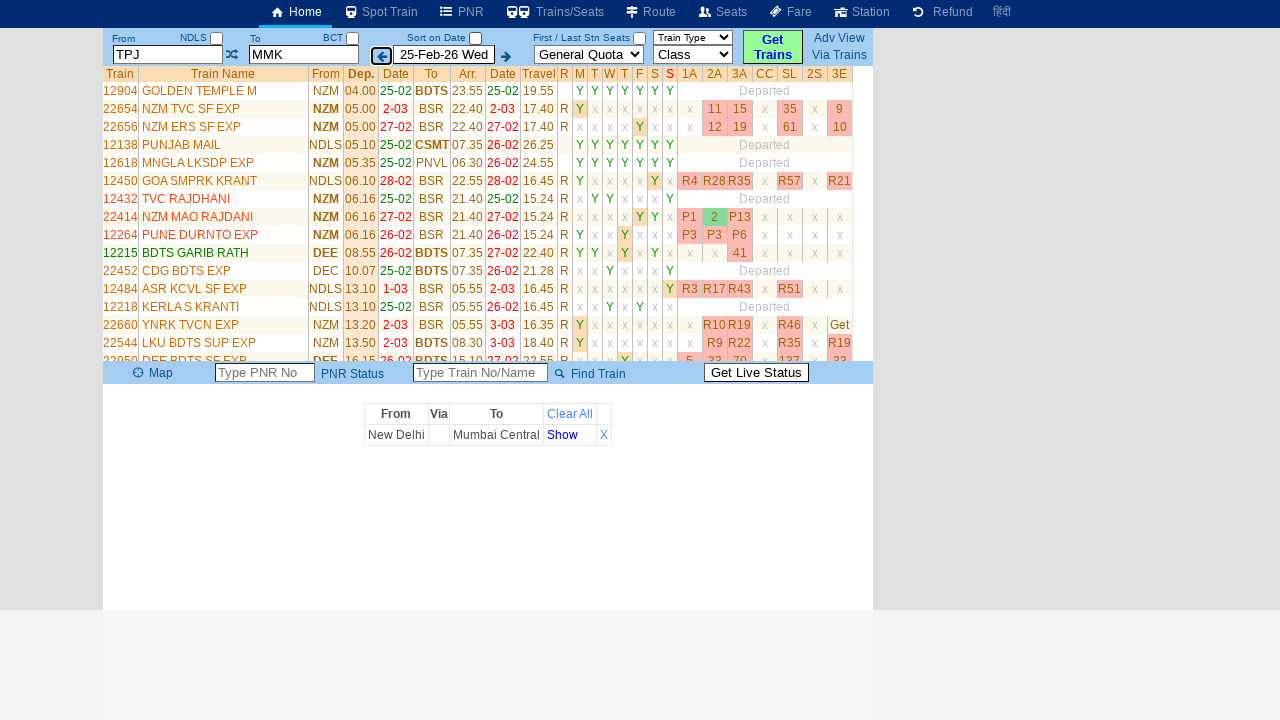

Waited for form to update
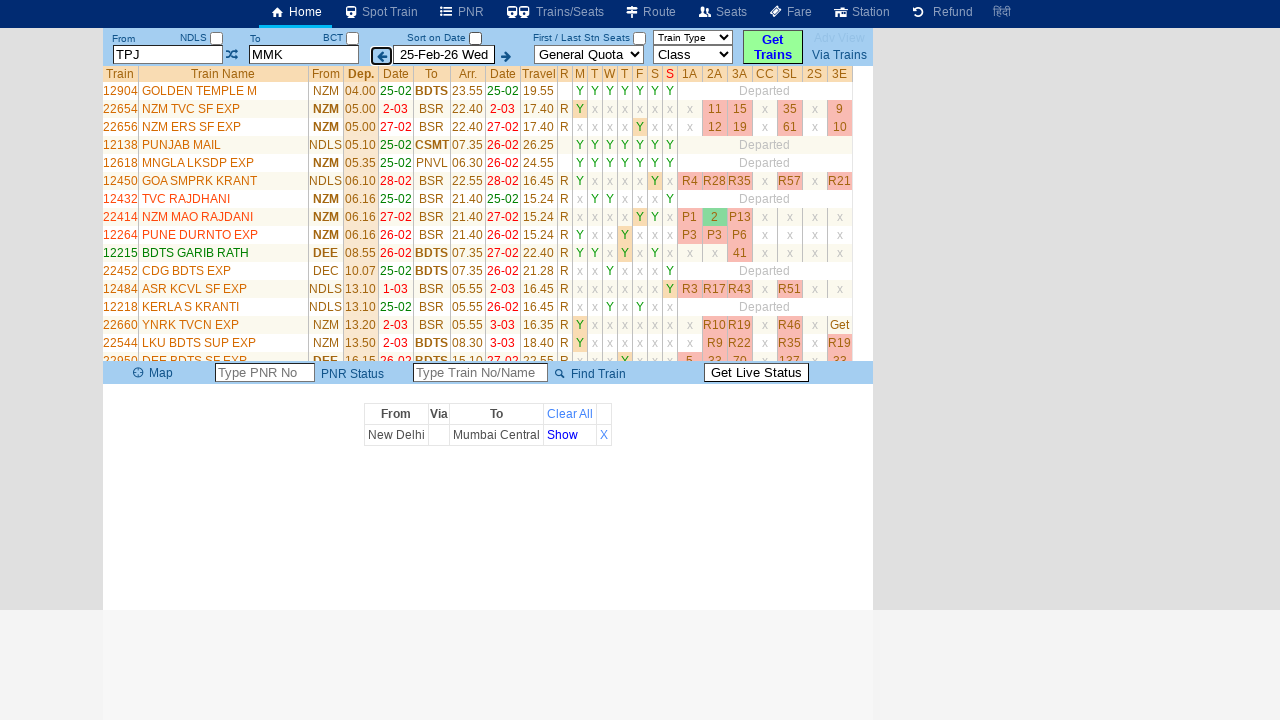

Clicked 'Get trains' button to search for trains at (773, 47) on #buttonFromTo
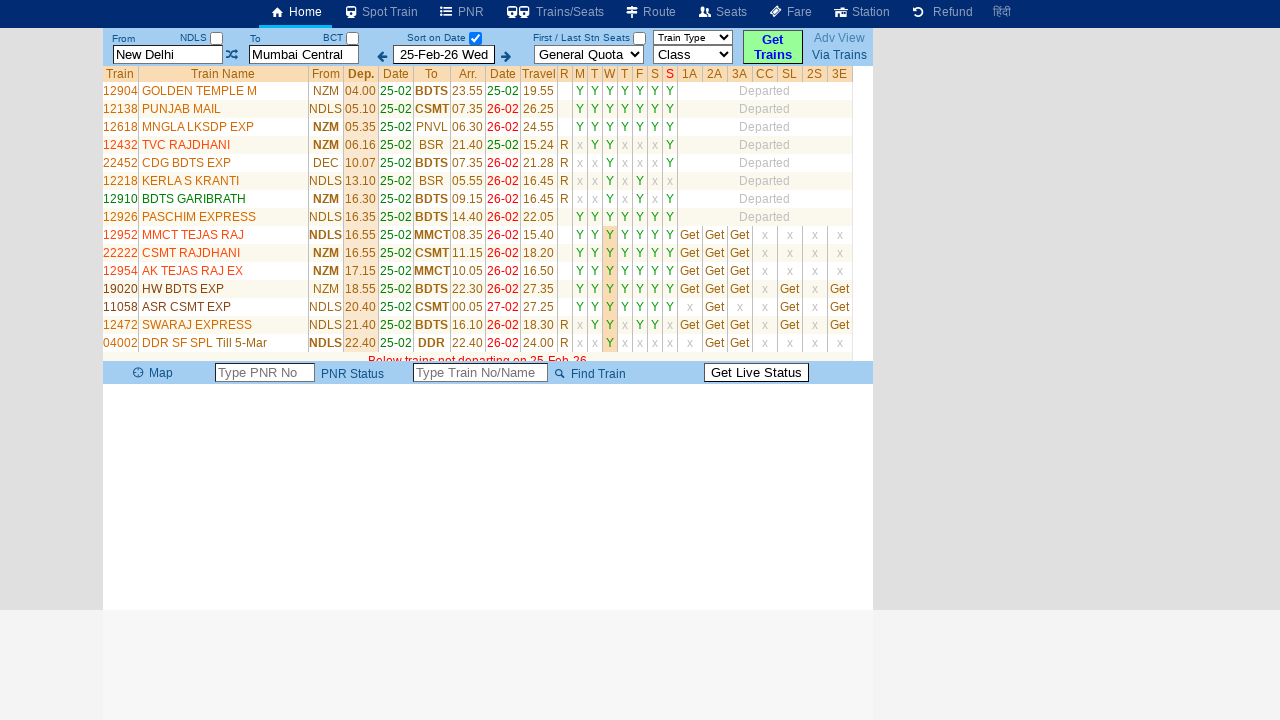

Train results loaded and train list table appeared
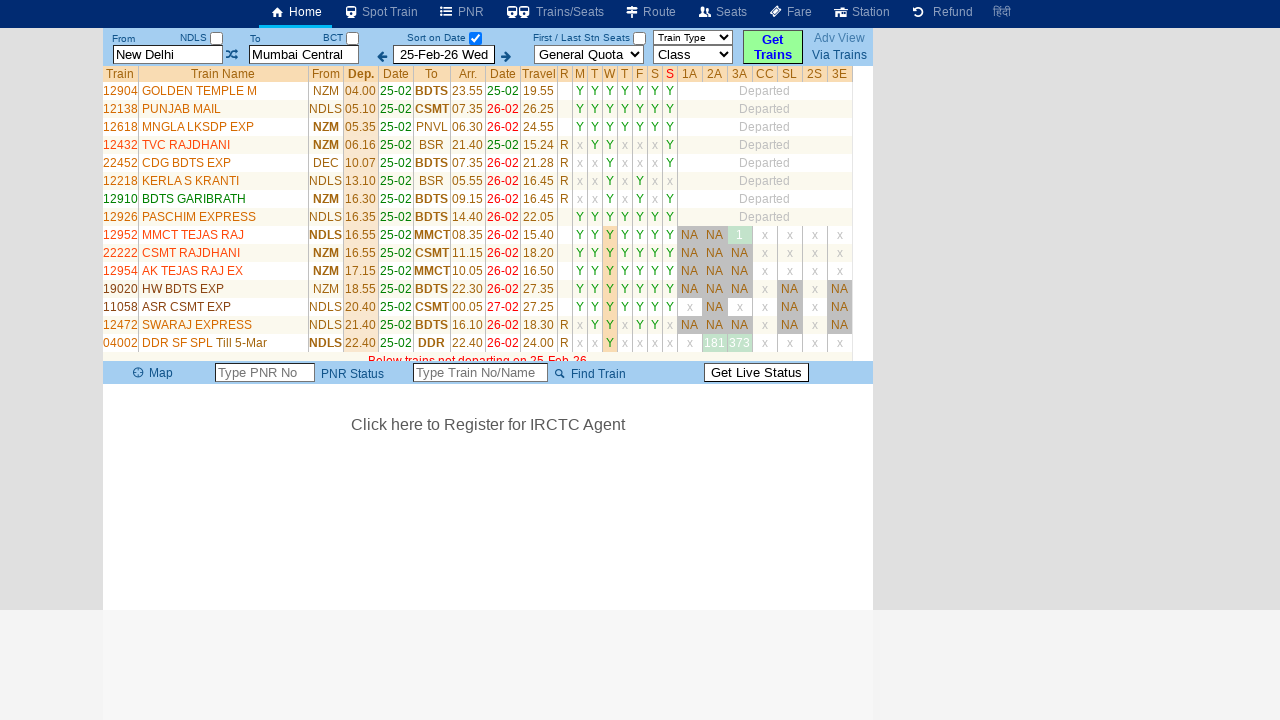

Retrieved train elements - Found 34 trains
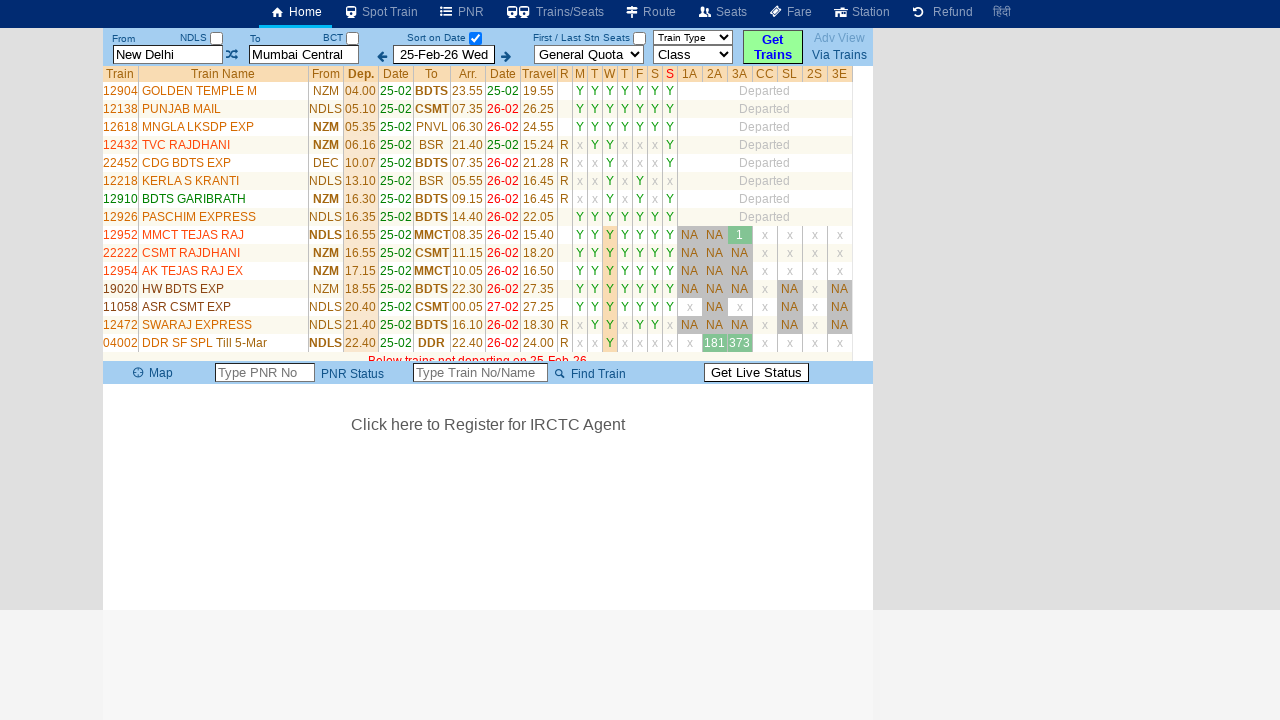

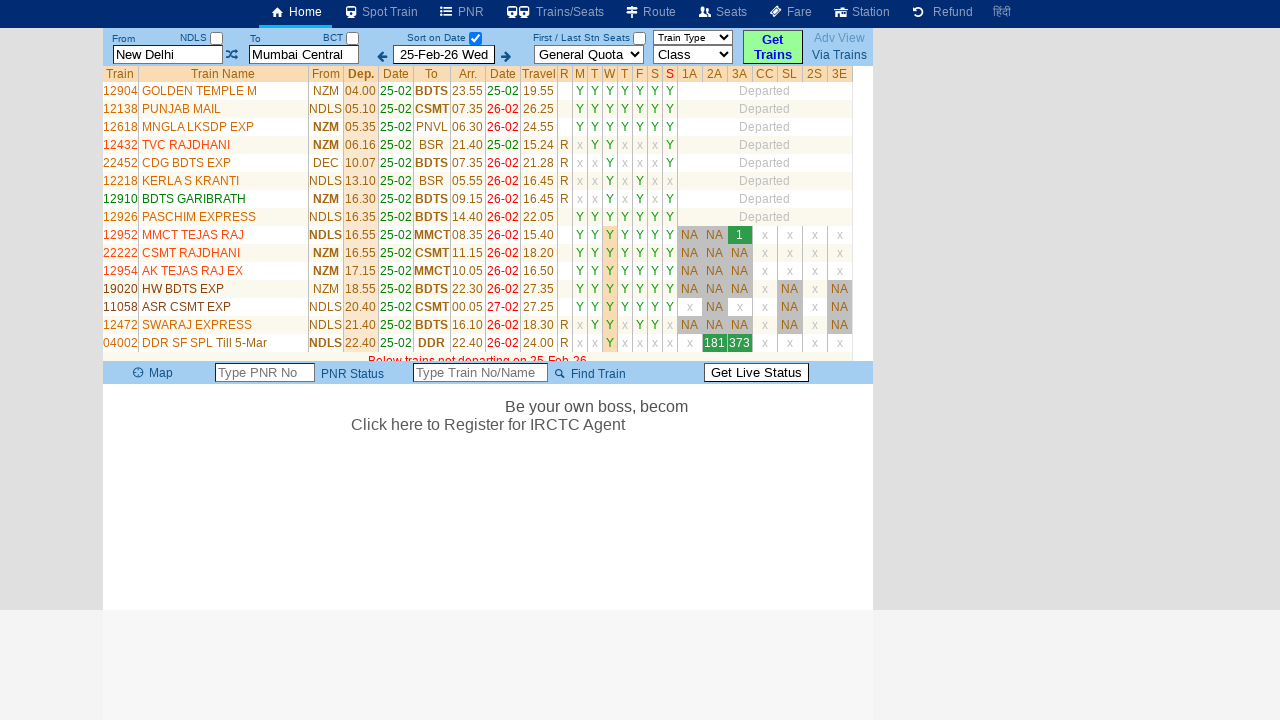